Tests the train search functionality on erail.in by entering source and destination stations (Chennai MS to Madurai) and searching for available trains on a specific date.

Starting URL: https://erail.in/

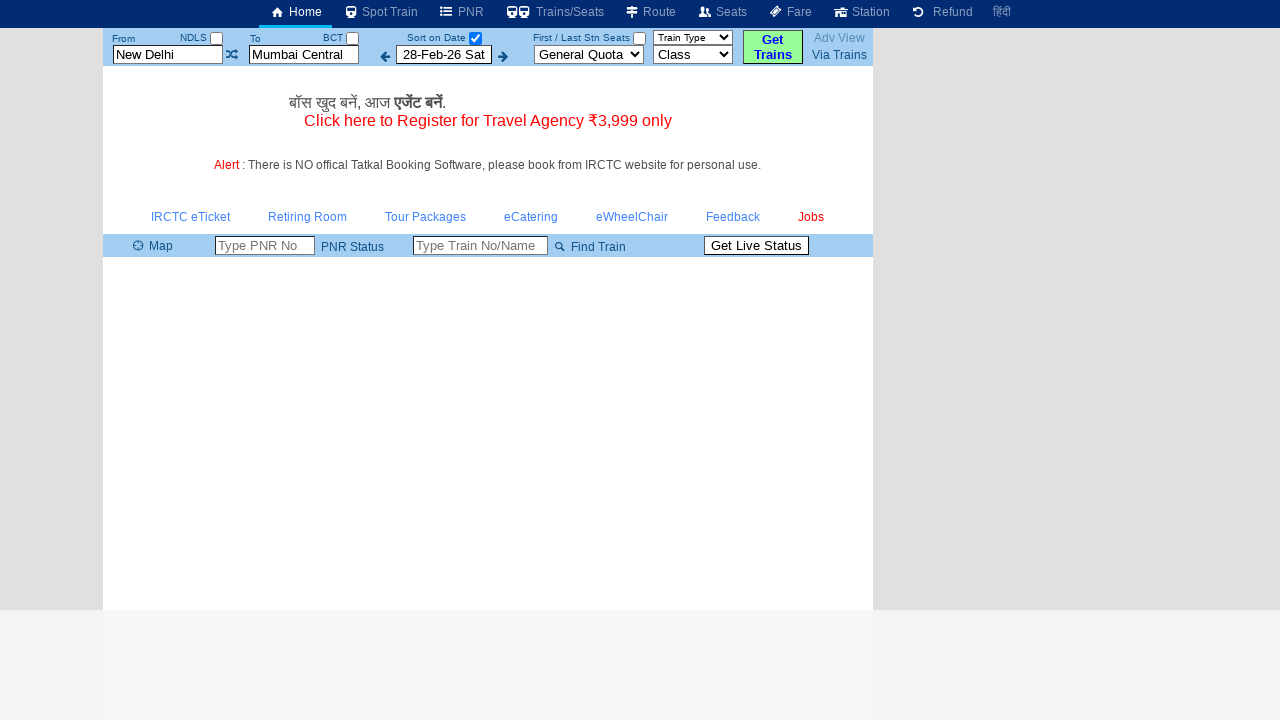

Cleared the 'From' station field on #txtStationFrom
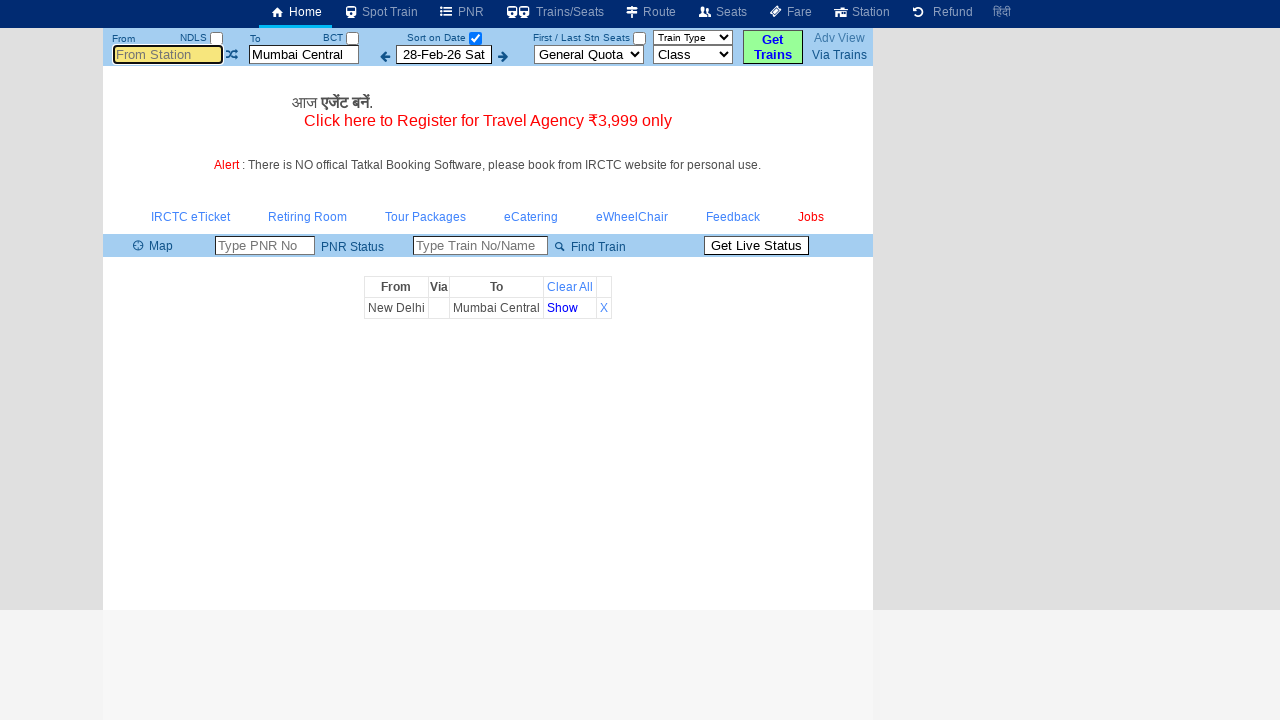

Filled 'From' station field with 'ms' (Chennai MS) on #txtStationFrom
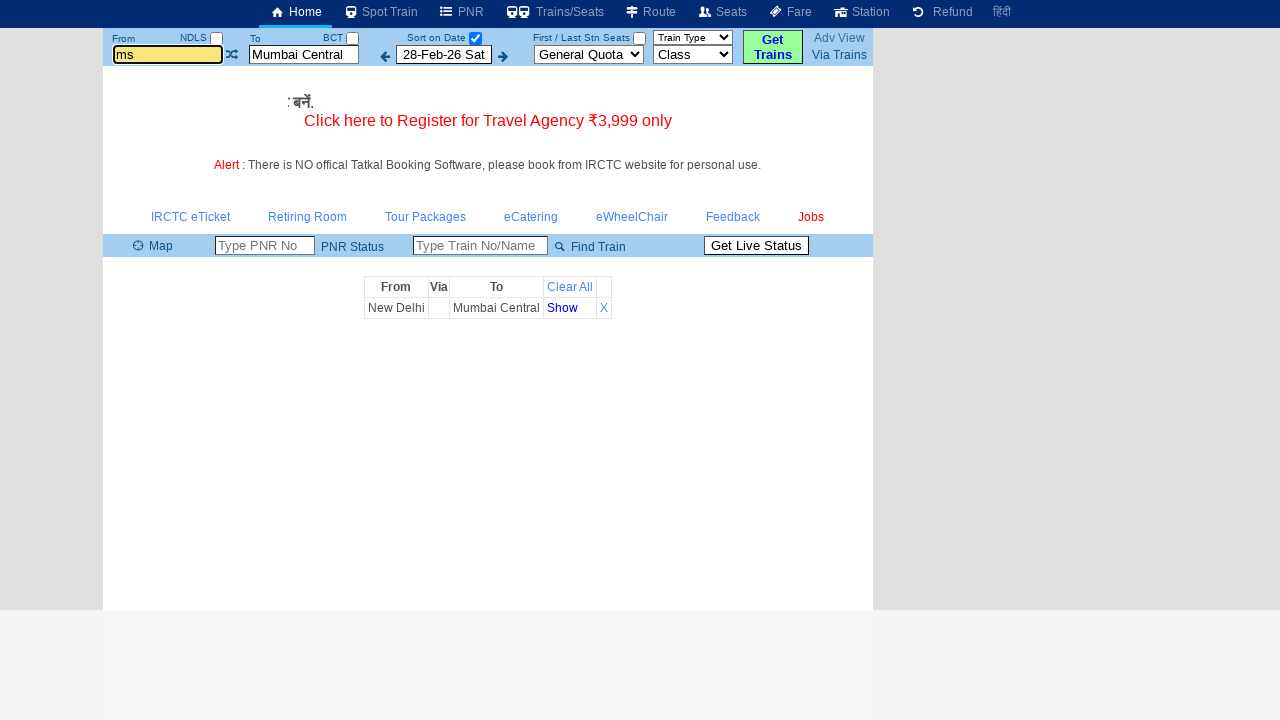

Pressed Tab to confirm 'From' station selection on #txtStationFrom
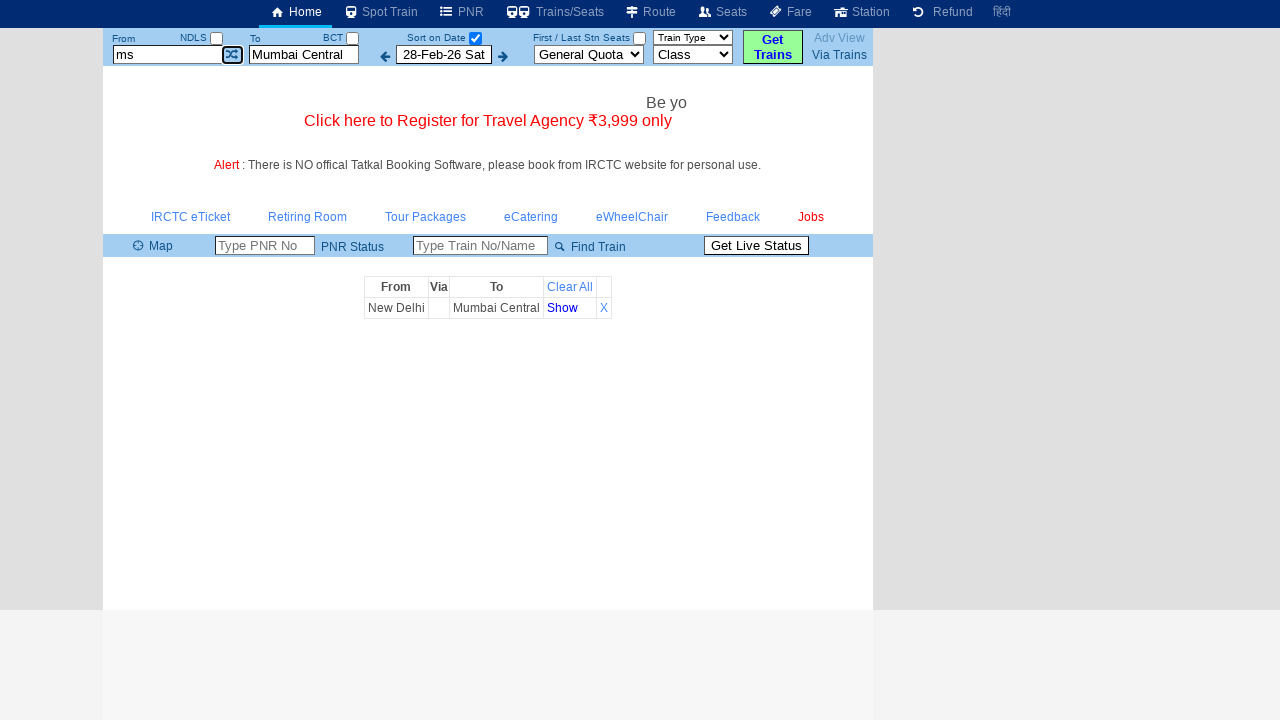

Cleared the 'To' station field on #txtStationTo
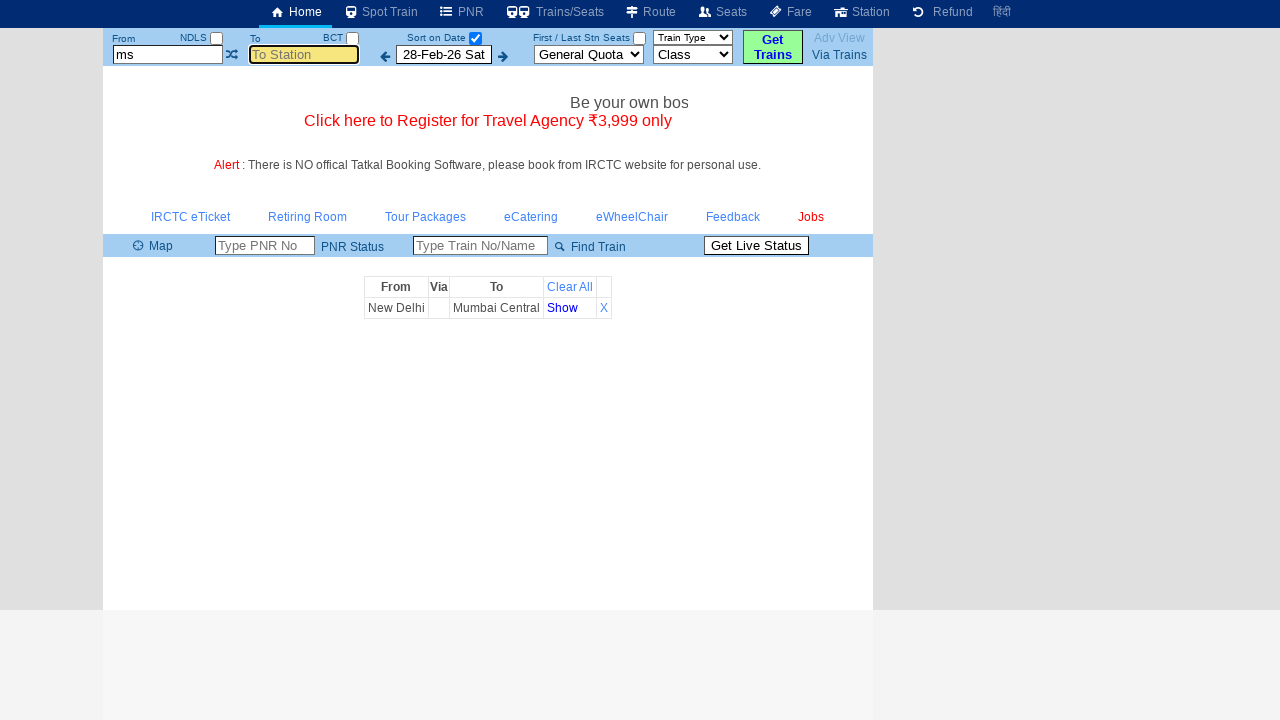

Filled 'To' station field with 'mdu' (Madurai) on #txtStationTo
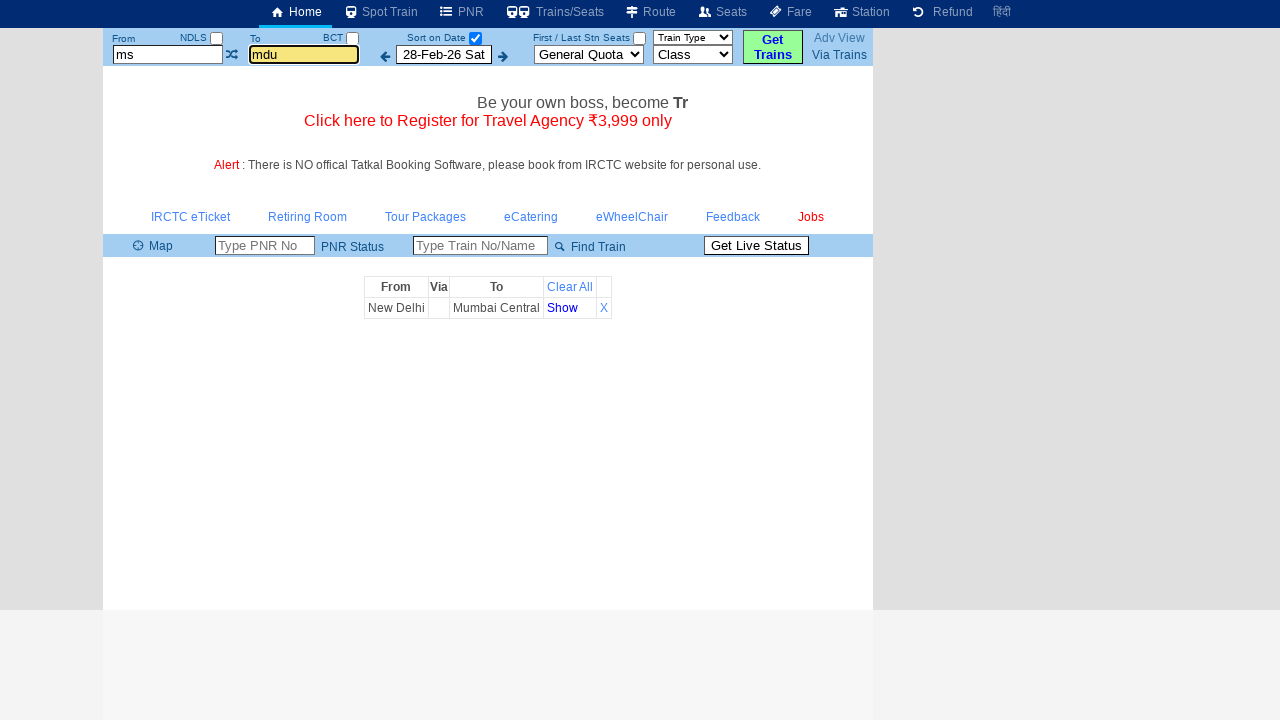

Pressed Tab to confirm 'To' station selection on #txtStationTo
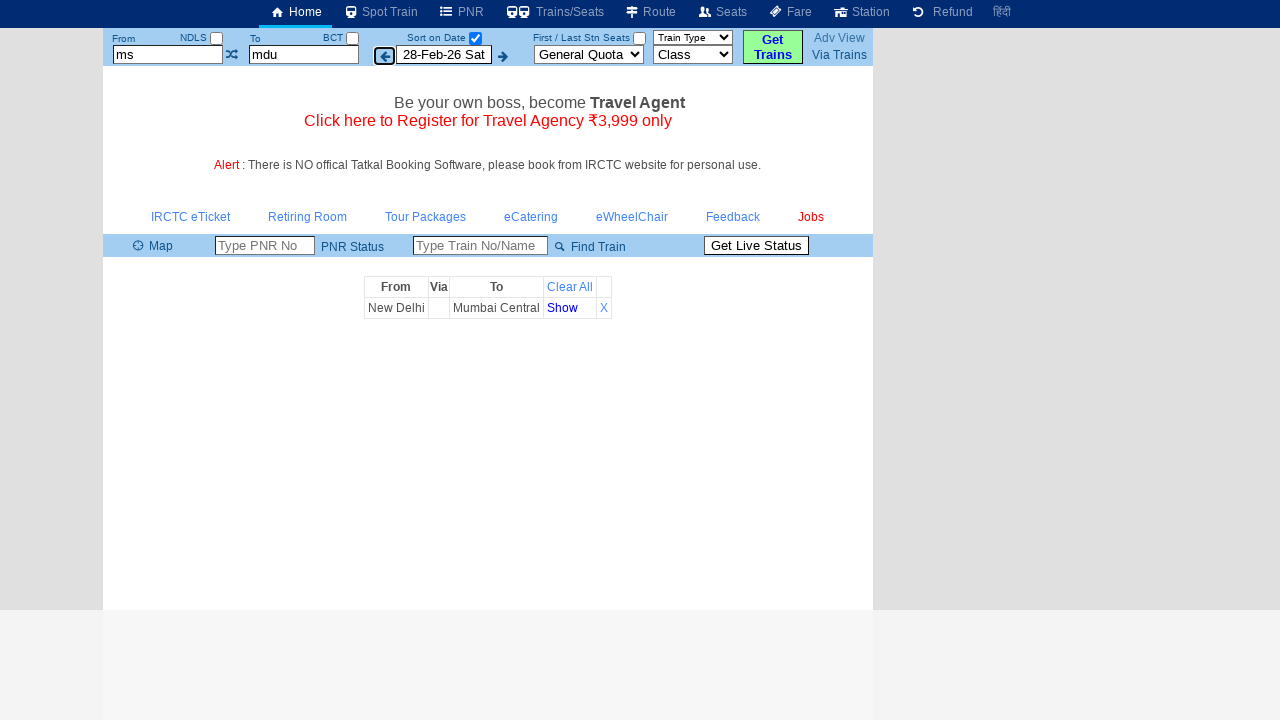

Clicked the date selection checkbox to search for trains at (475, 38) on #chkSelectDateOnly
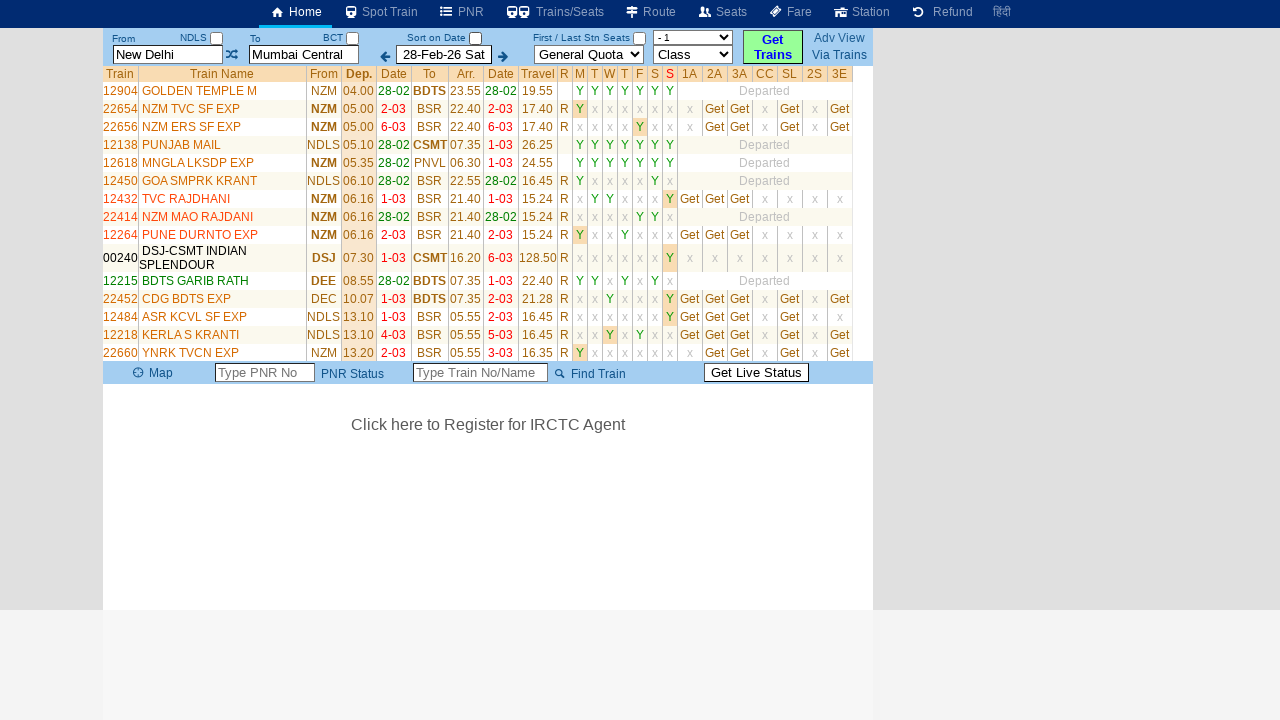

Train results table loaded successfully
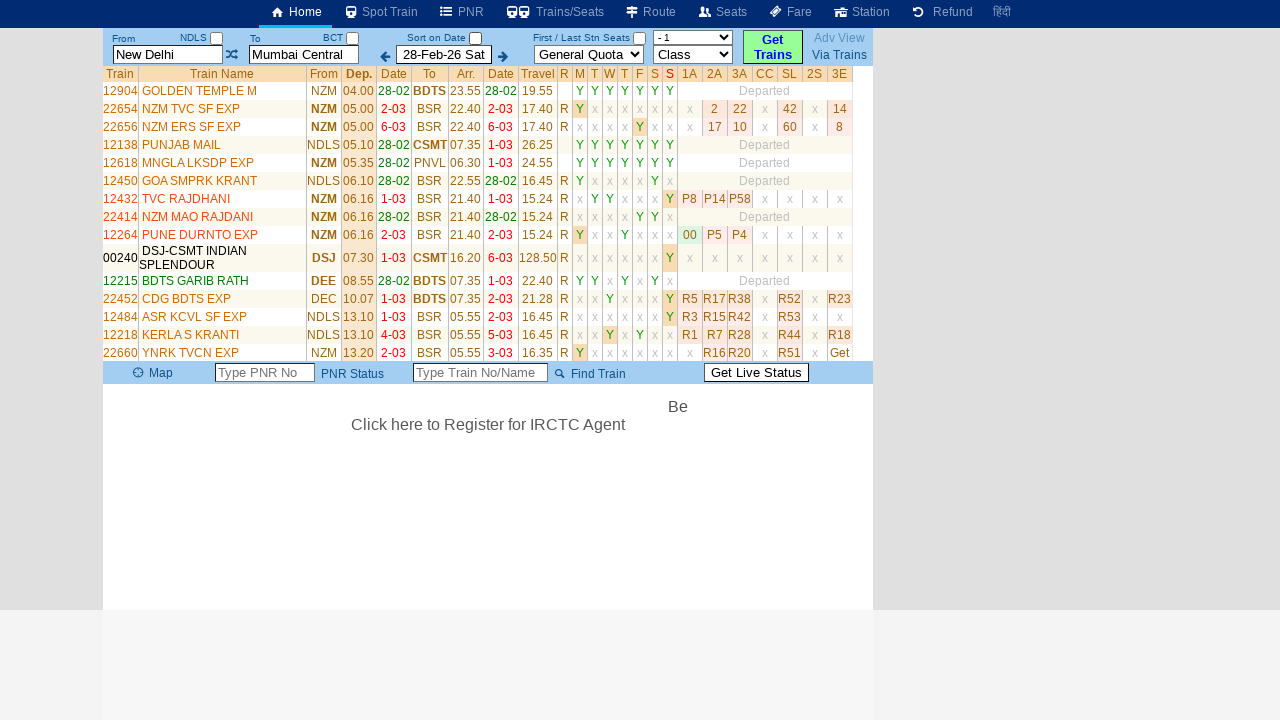

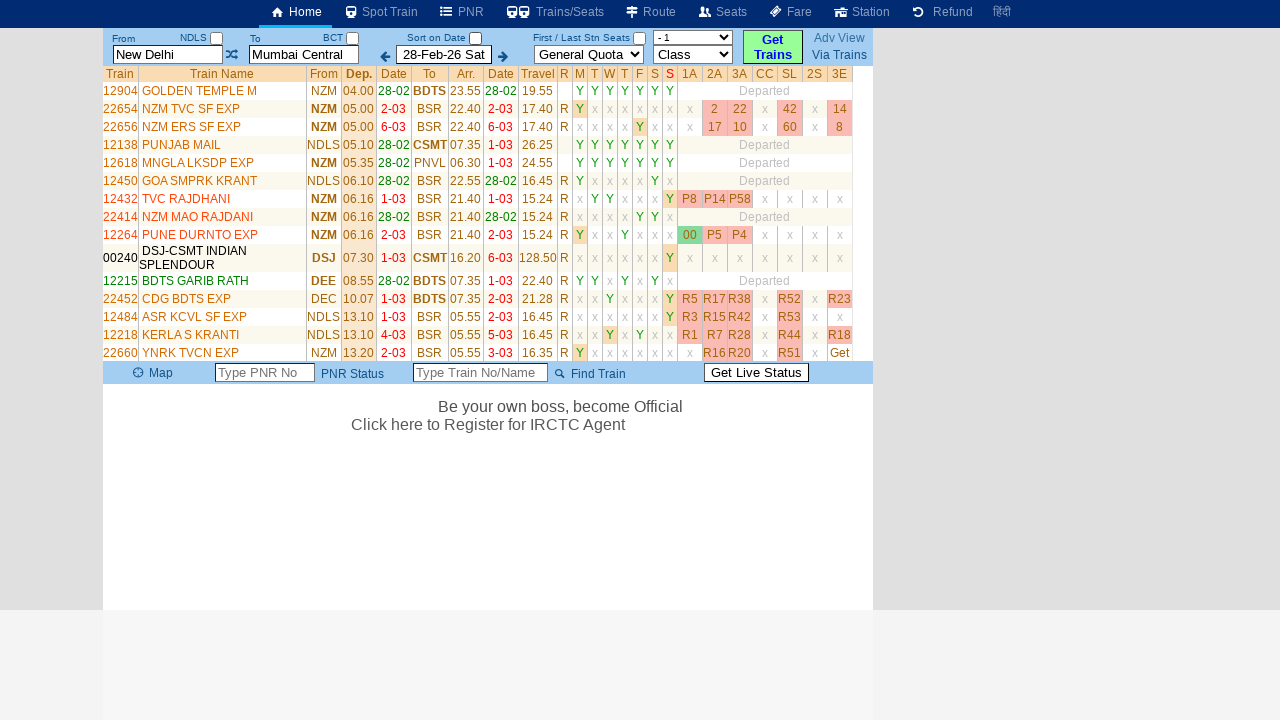